Tests that clicking the 'show' link navigates to the Show HN page

Starting URL: https://news.ycombinator.com

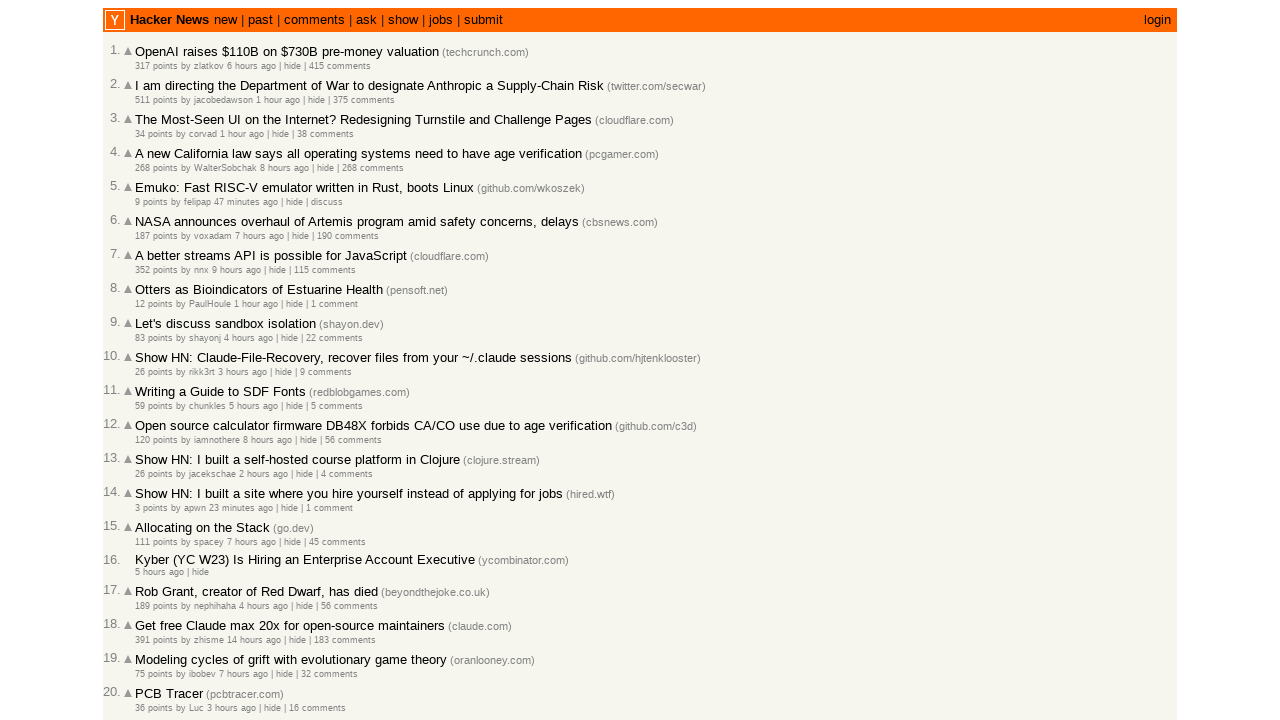

Clicked the 'show' link in navigation at (403, 20) on a:has-text('show')
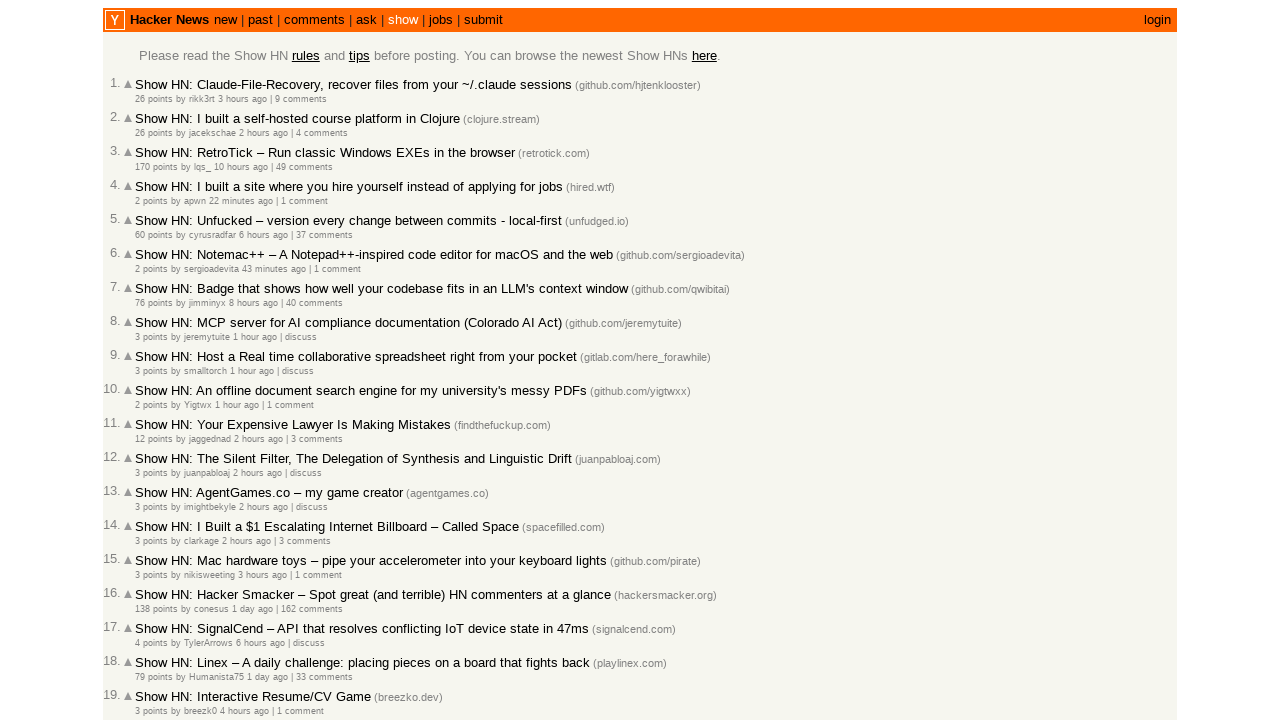

Show HN page loaded - titleline selector found
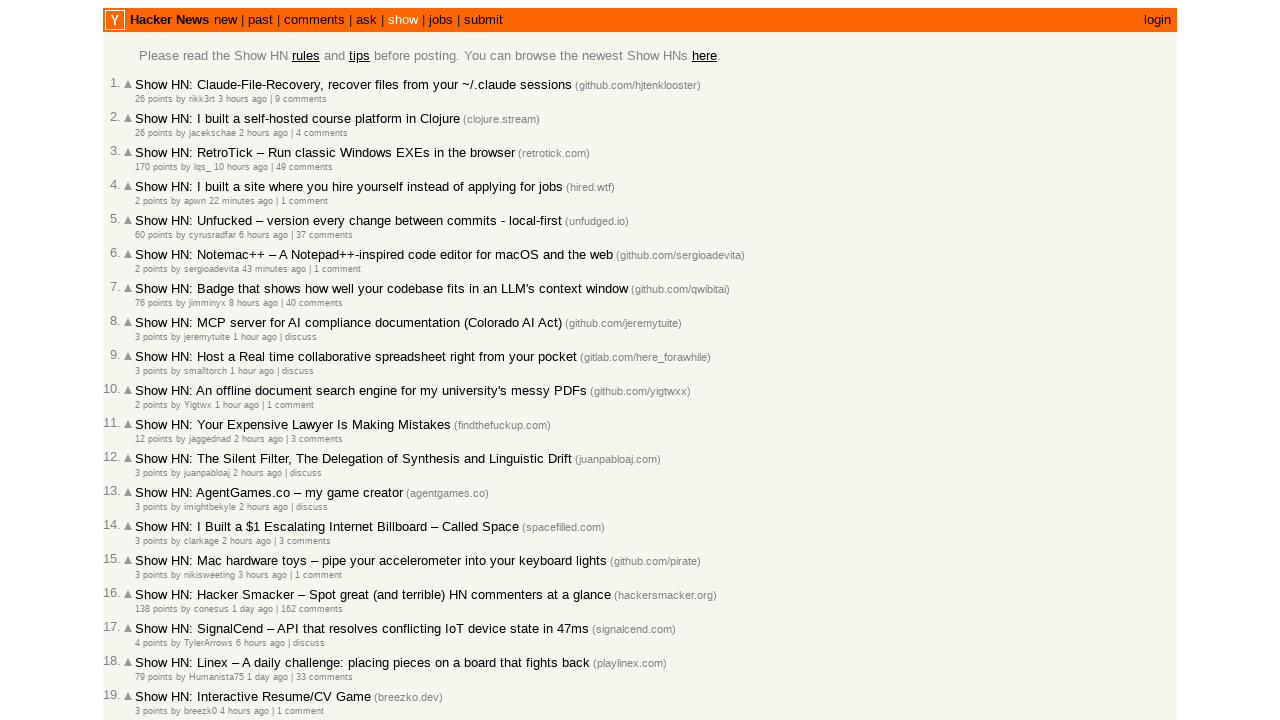

Verified that 'show' is present in the page URL
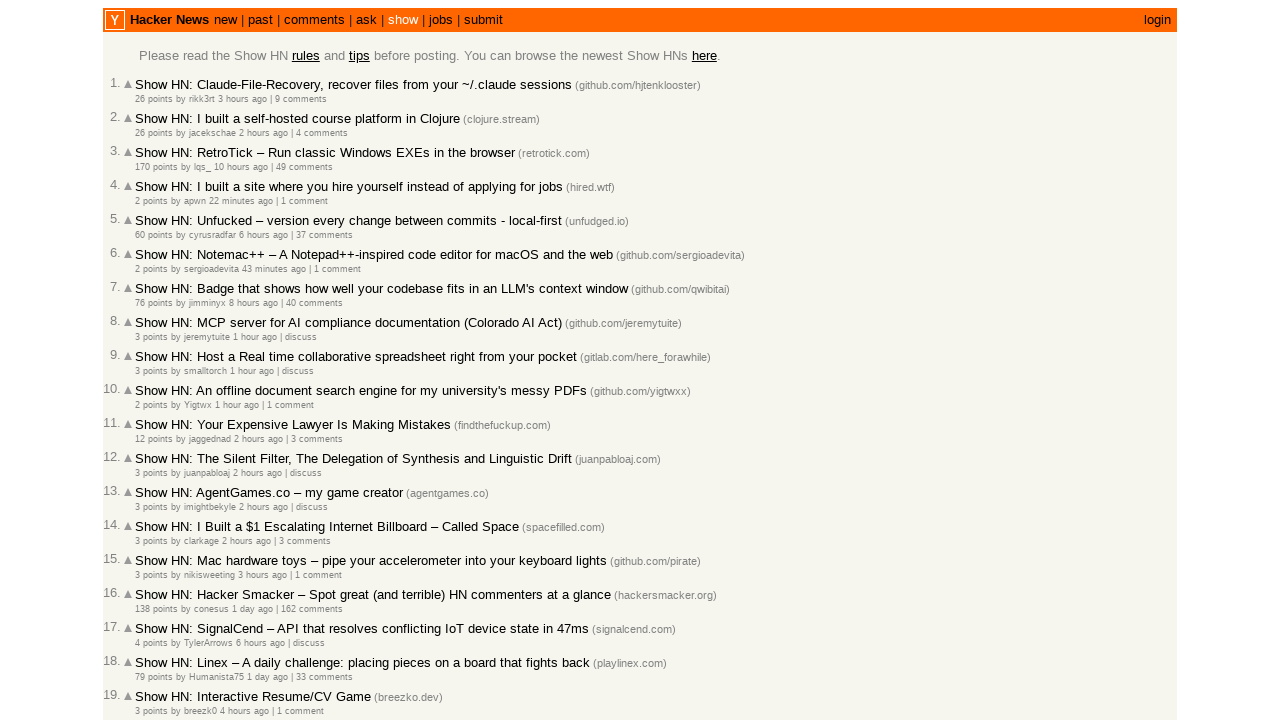

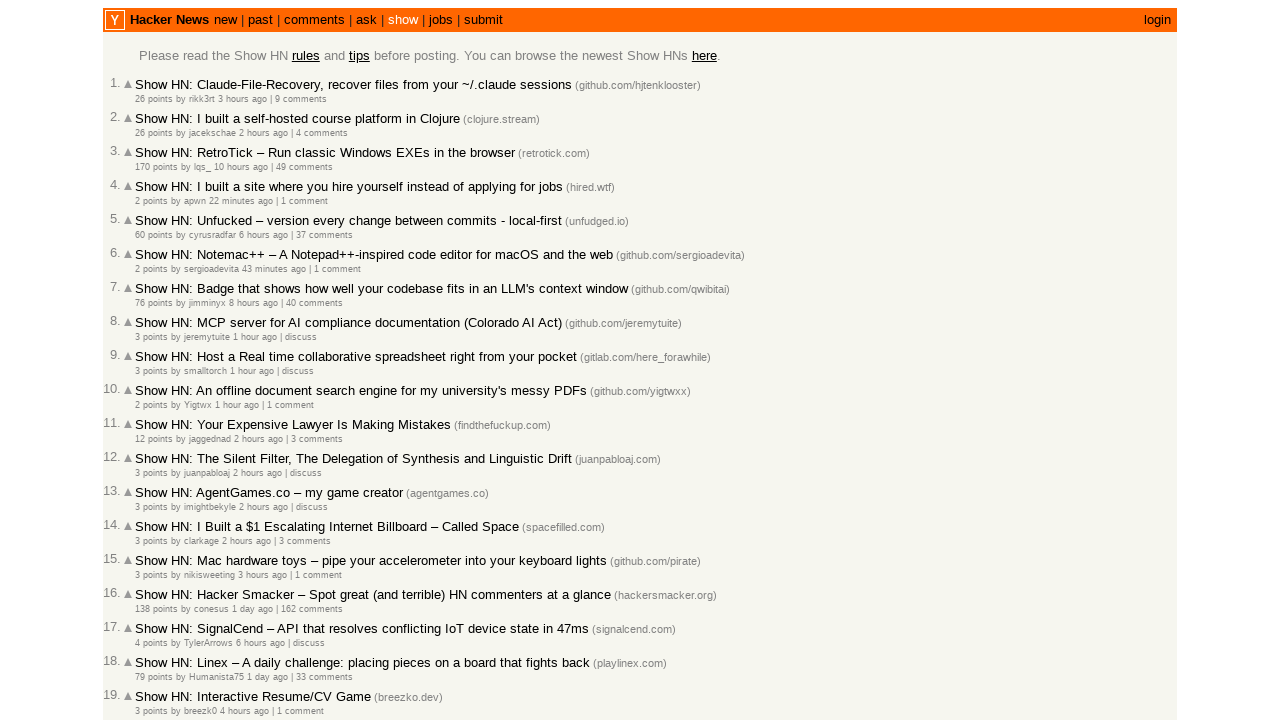